Tests alert handling functionality by navigating to the alerts section through hover menu and accepting a simple alert dialog

Starting URL: https://demo.automationtesting.in/Register.html

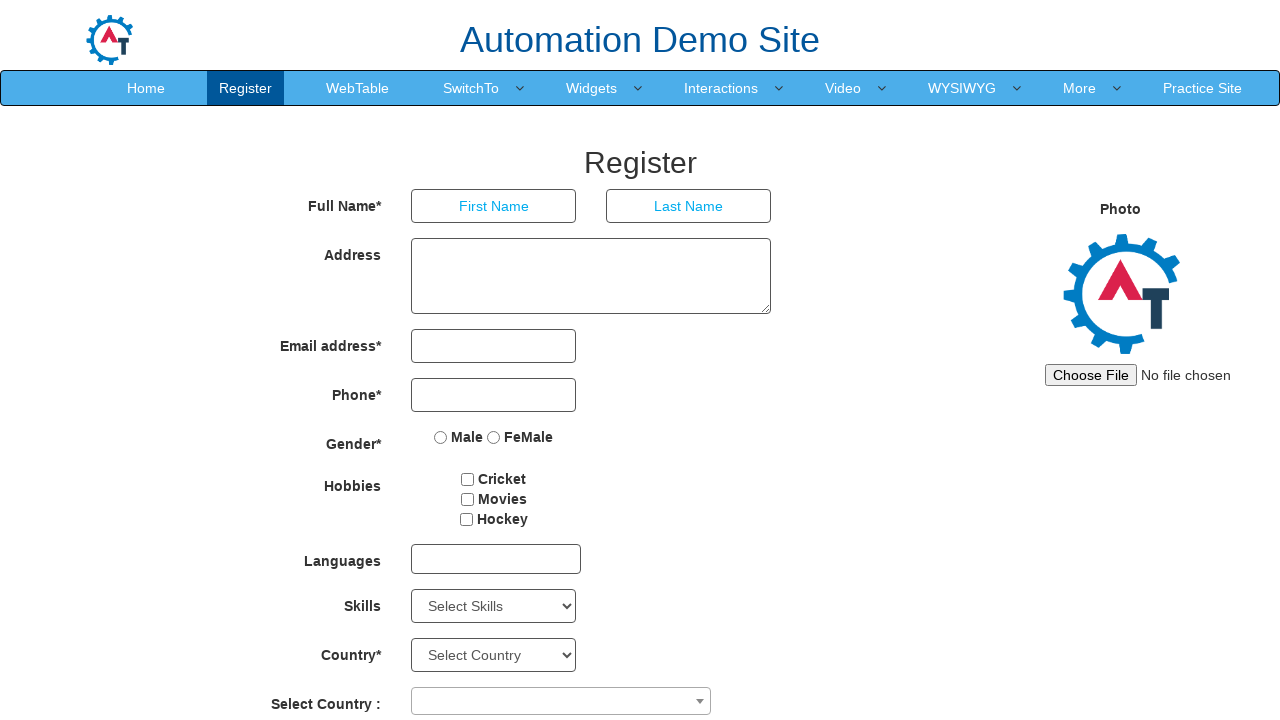

Hovered over SwitchTo menu at (471, 88) on xpath=//a[text()='SwitchTo']
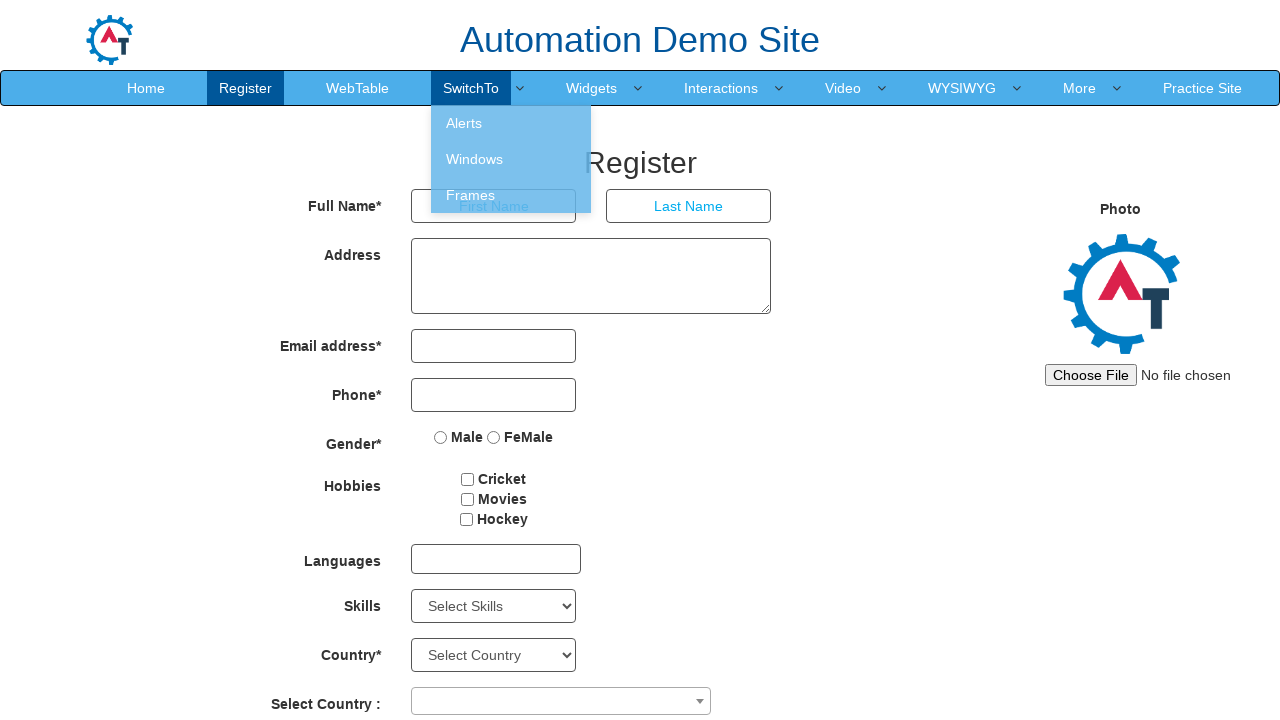

Clicked on Alerts submenu at (511, 123) on xpath=//a[text()='Alerts']
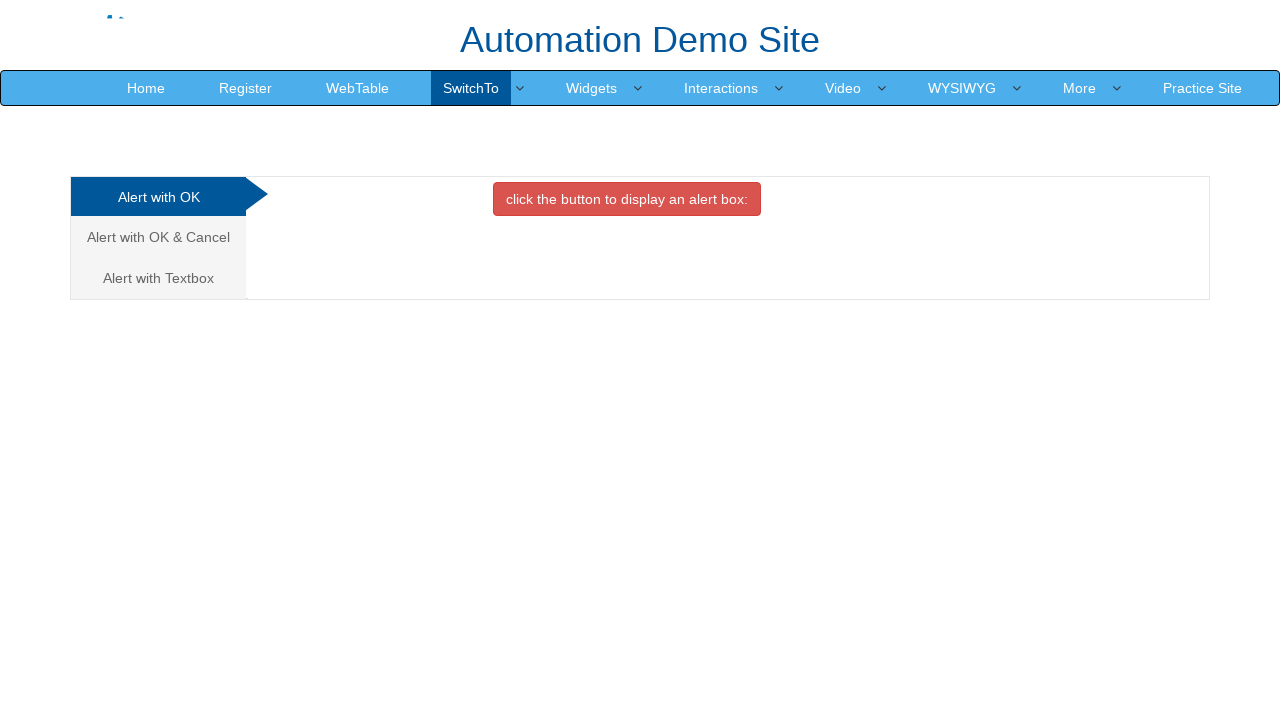

Clicked on Alert with OK tab at (158, 197) on xpath=//a[@class='analystic']
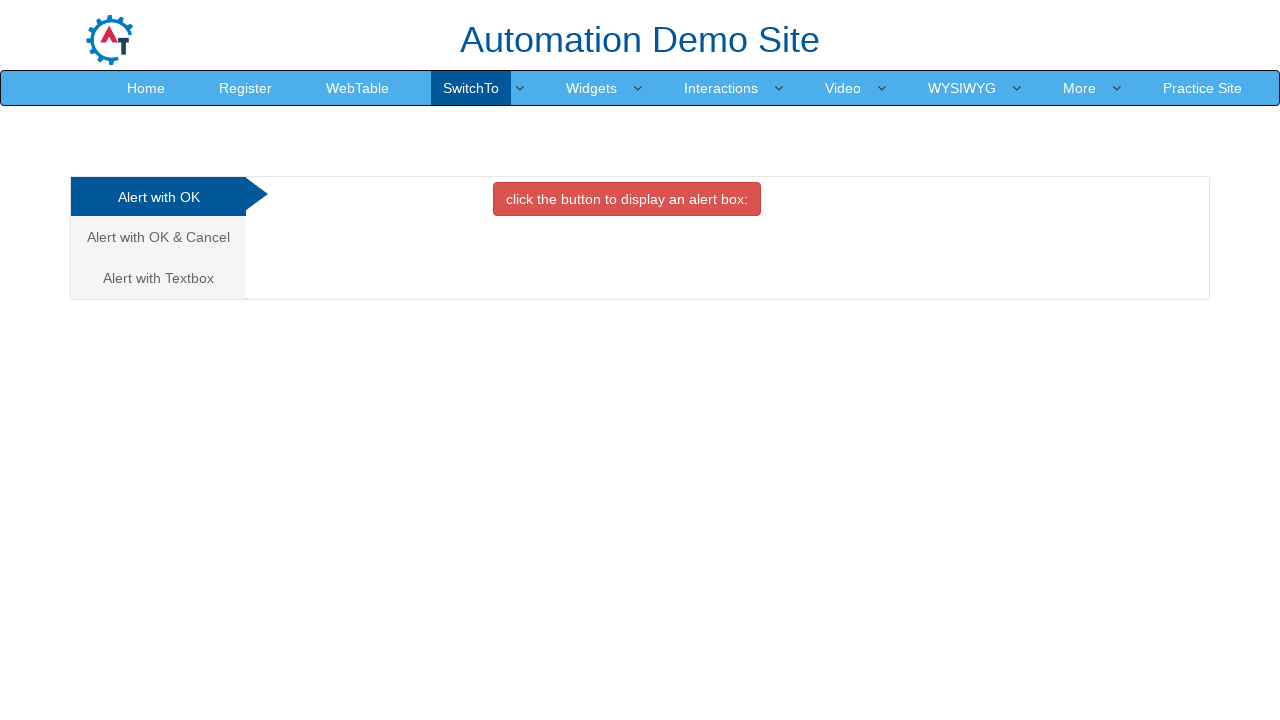

Clicked button to trigger alert at (627, 199) on xpath=//button[@class='btn btn-danger']
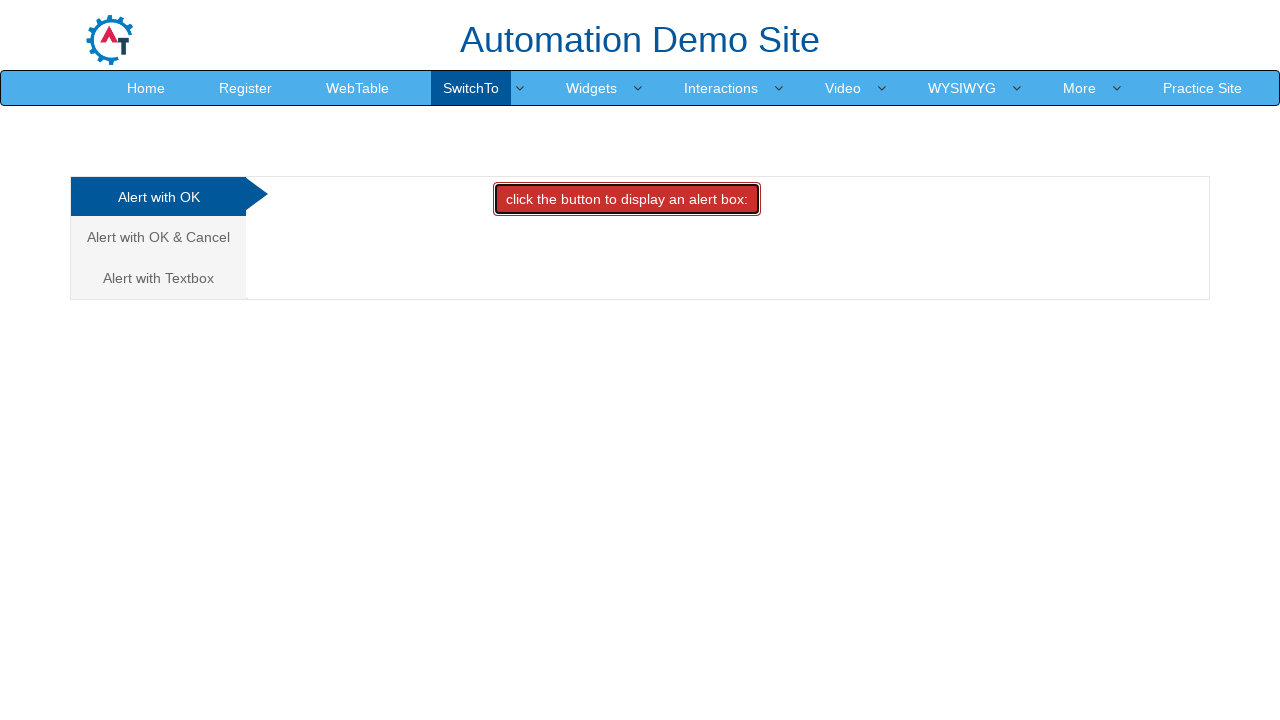

Accepted the alert dialog
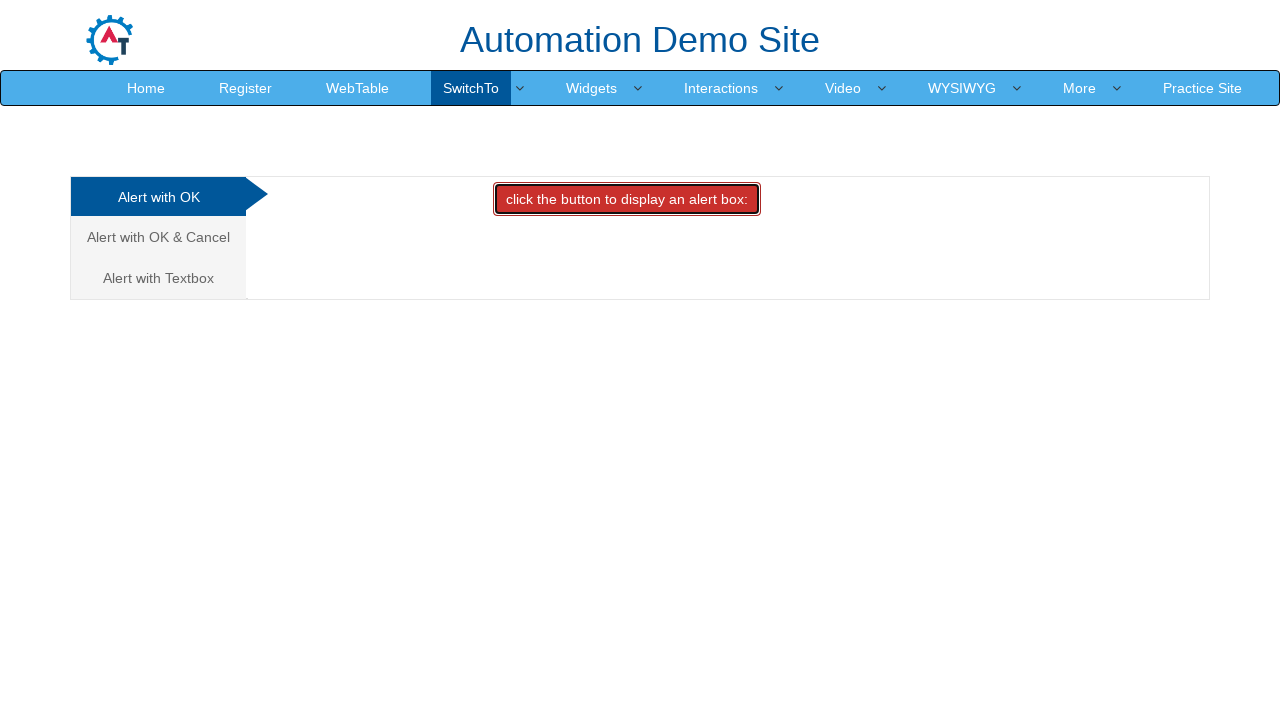

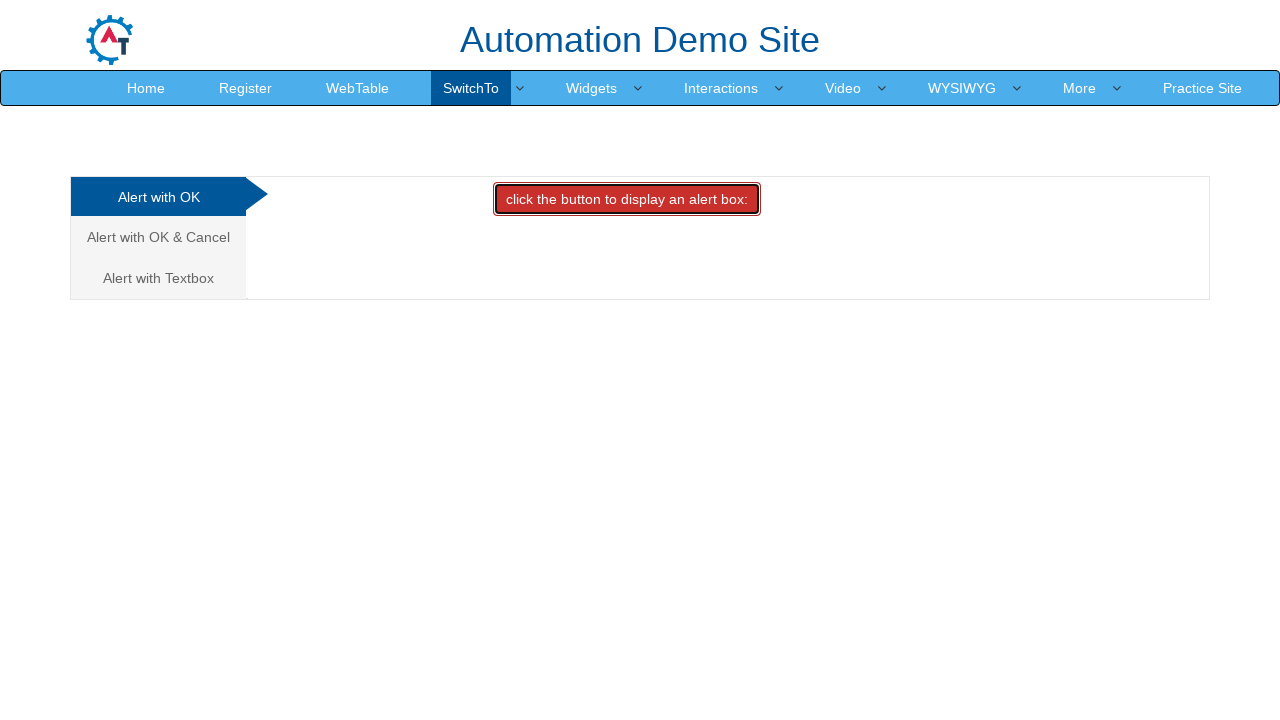